Tests radio button selection by iterating through sport radio buttons and selecting the hockey option

Starting URL: https://practice.cydeo.com/radio_buttons

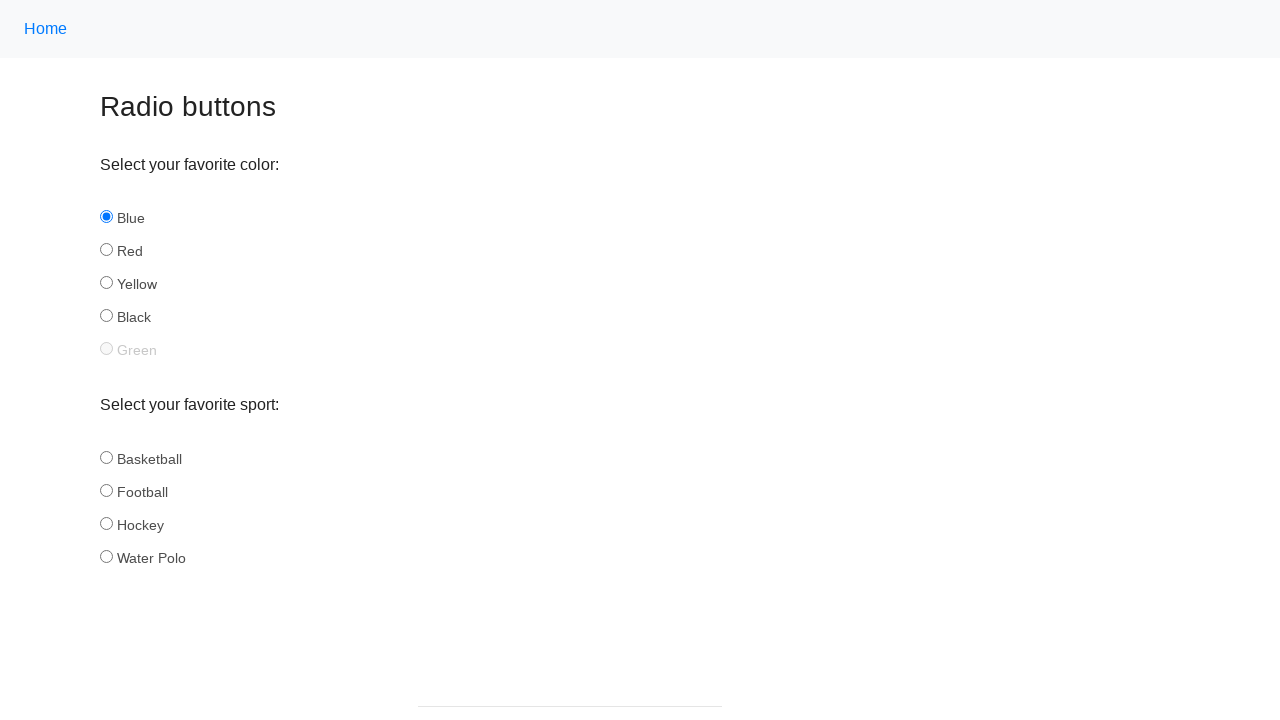

Navigated to radio buttons practice page
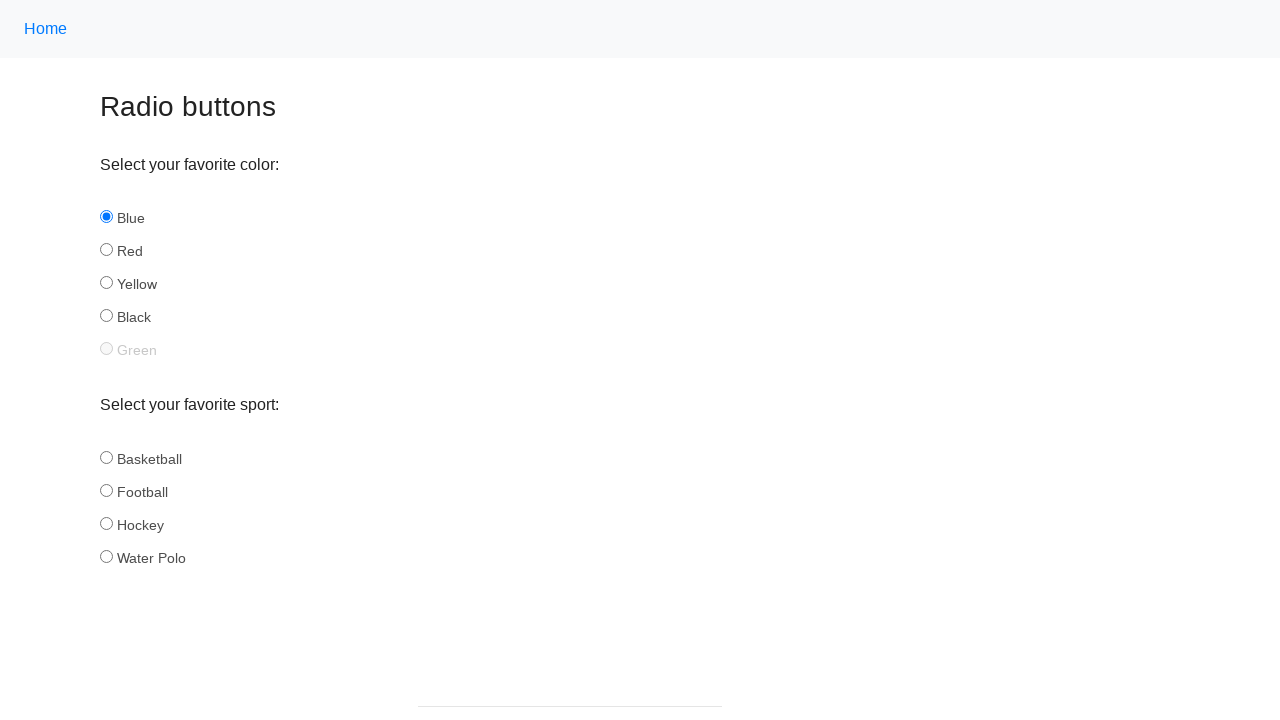

Found all sport radio buttons
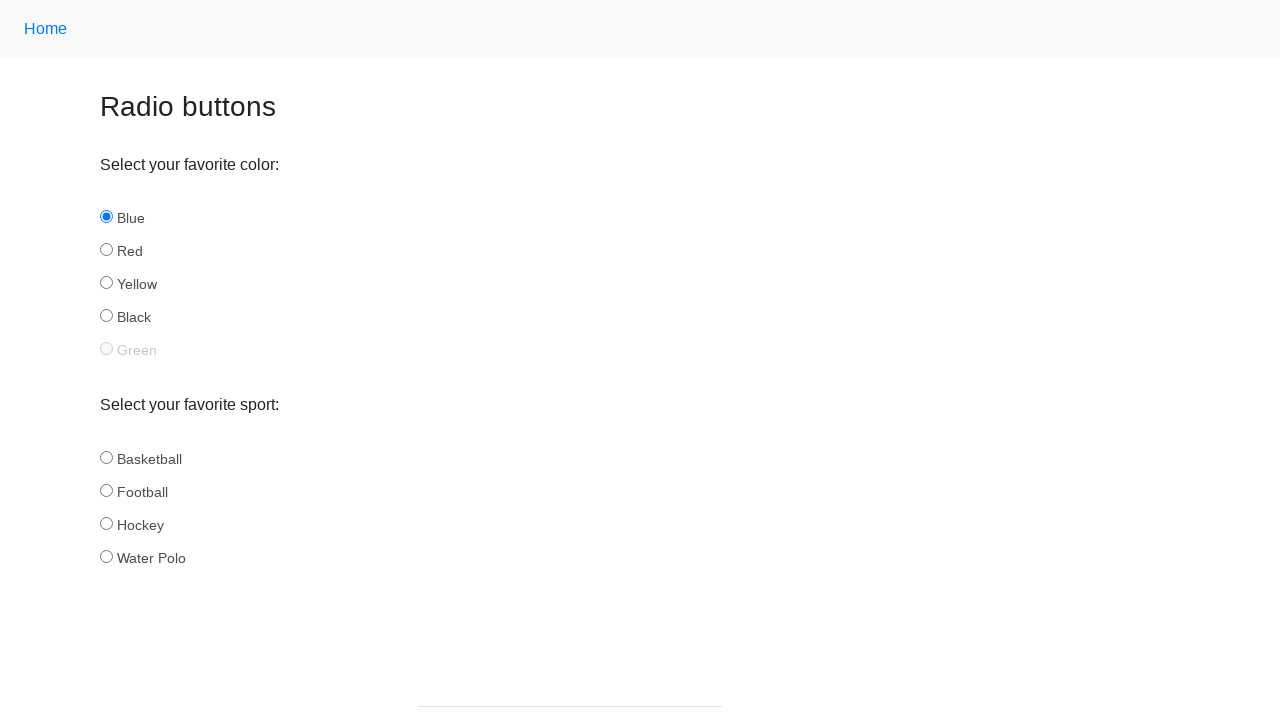

Retrieved radio button with id 'basketball'
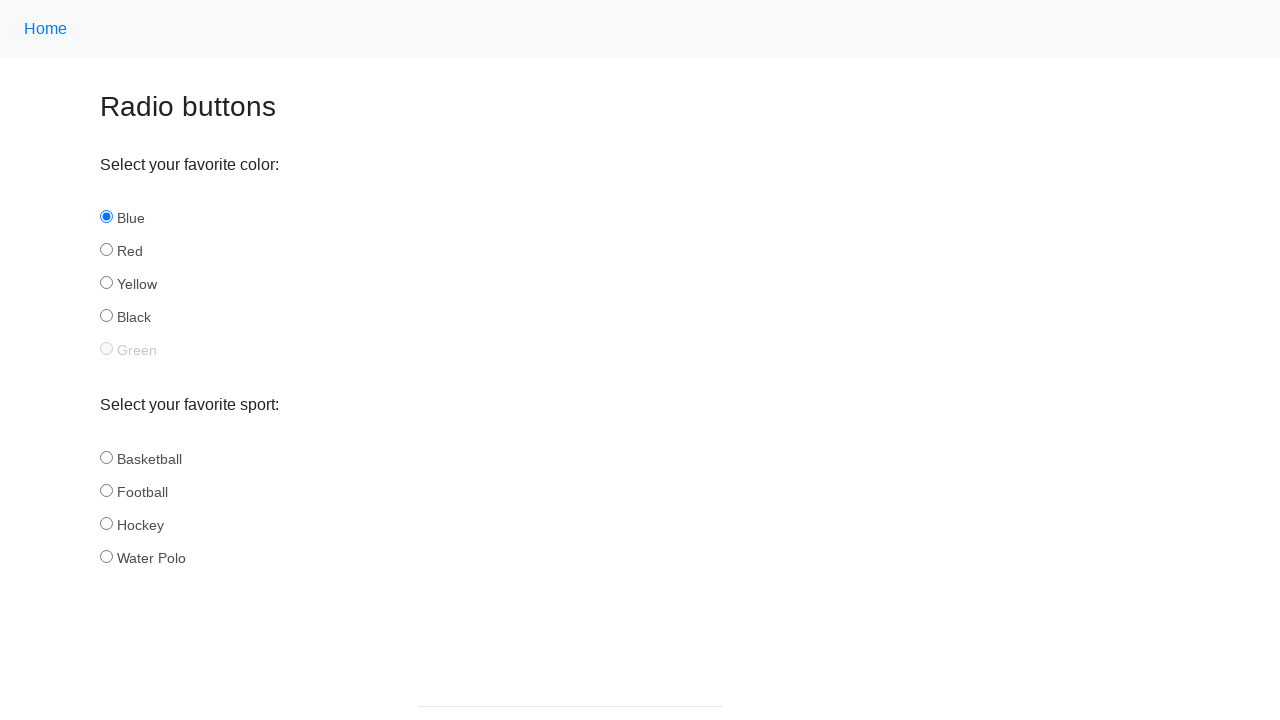

Retrieved radio button with id 'football'
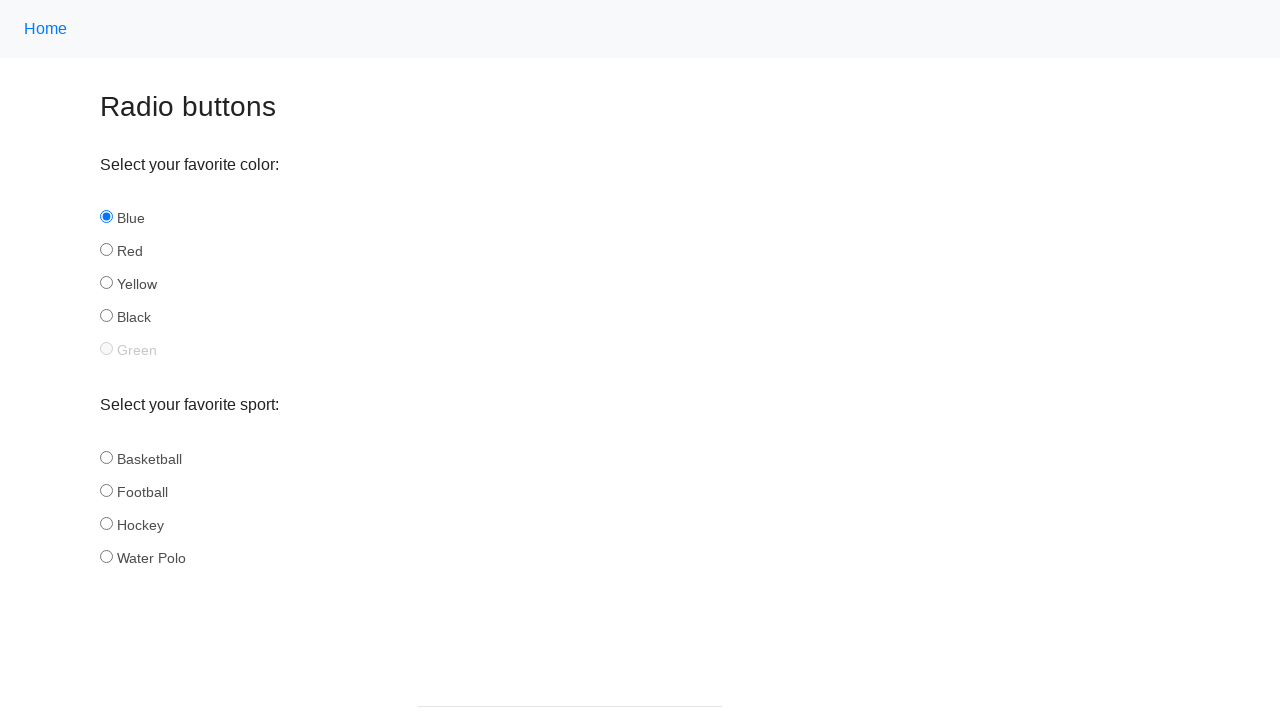

Retrieved radio button with id 'hockey'
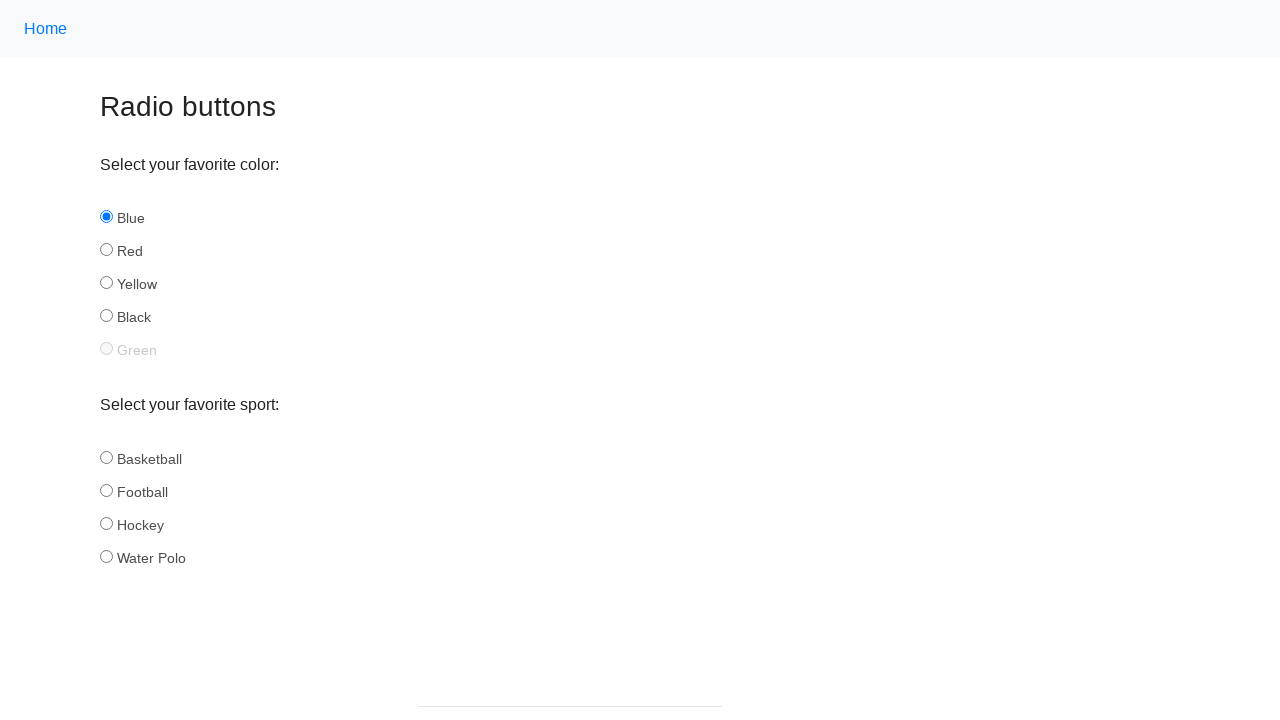

Clicked hockey radio button
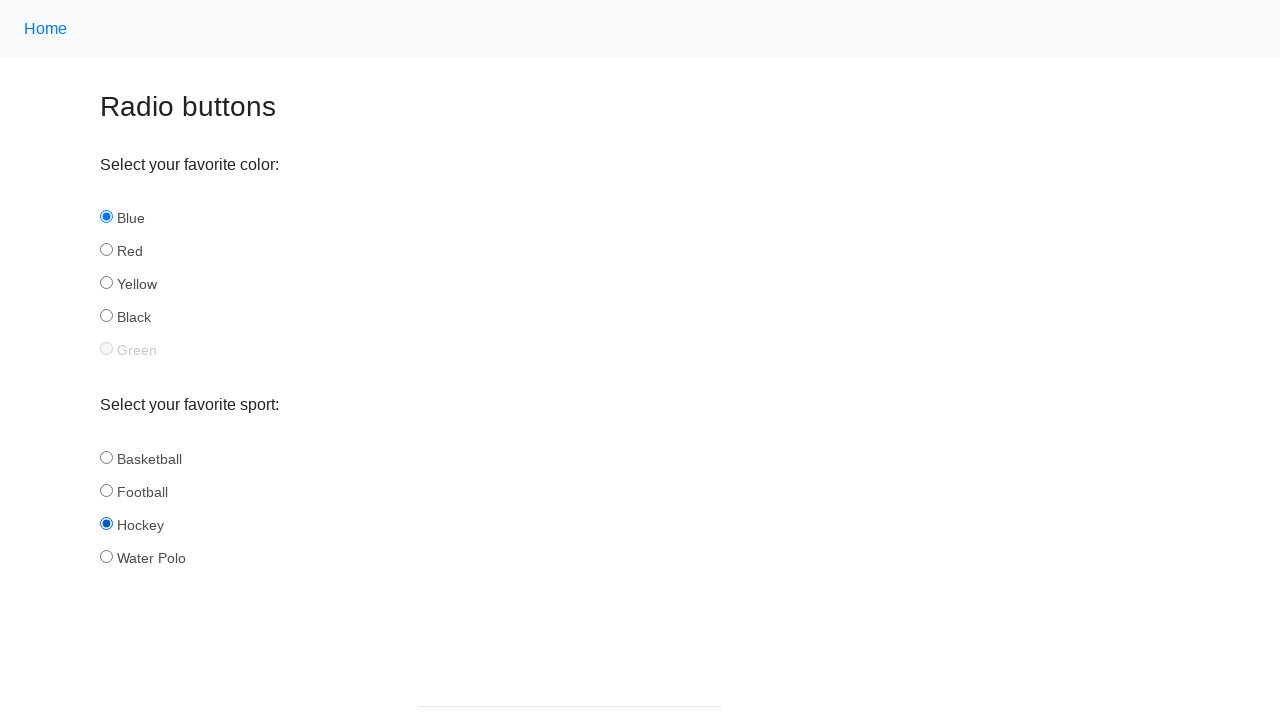

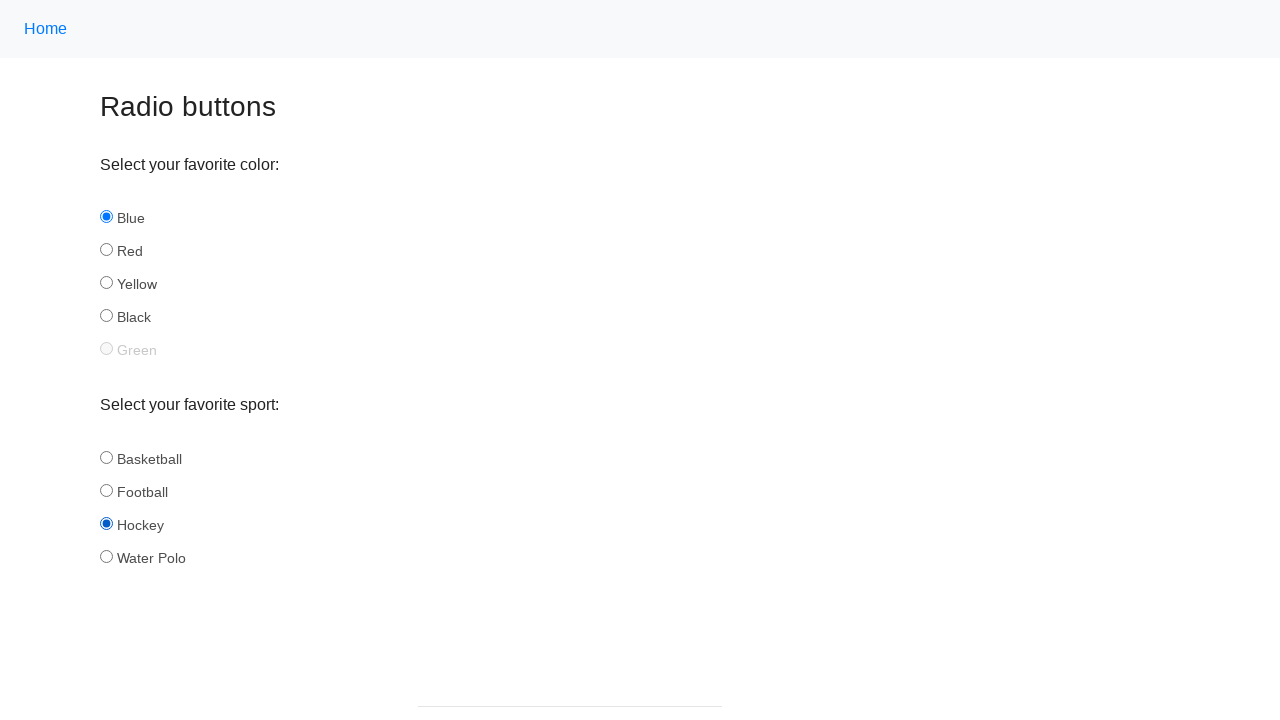